Tests web table interaction by counting rows and columns, and uses autocomplete input field

Starting URL: https://rahulshettyacademy.com/AutomationPractice/

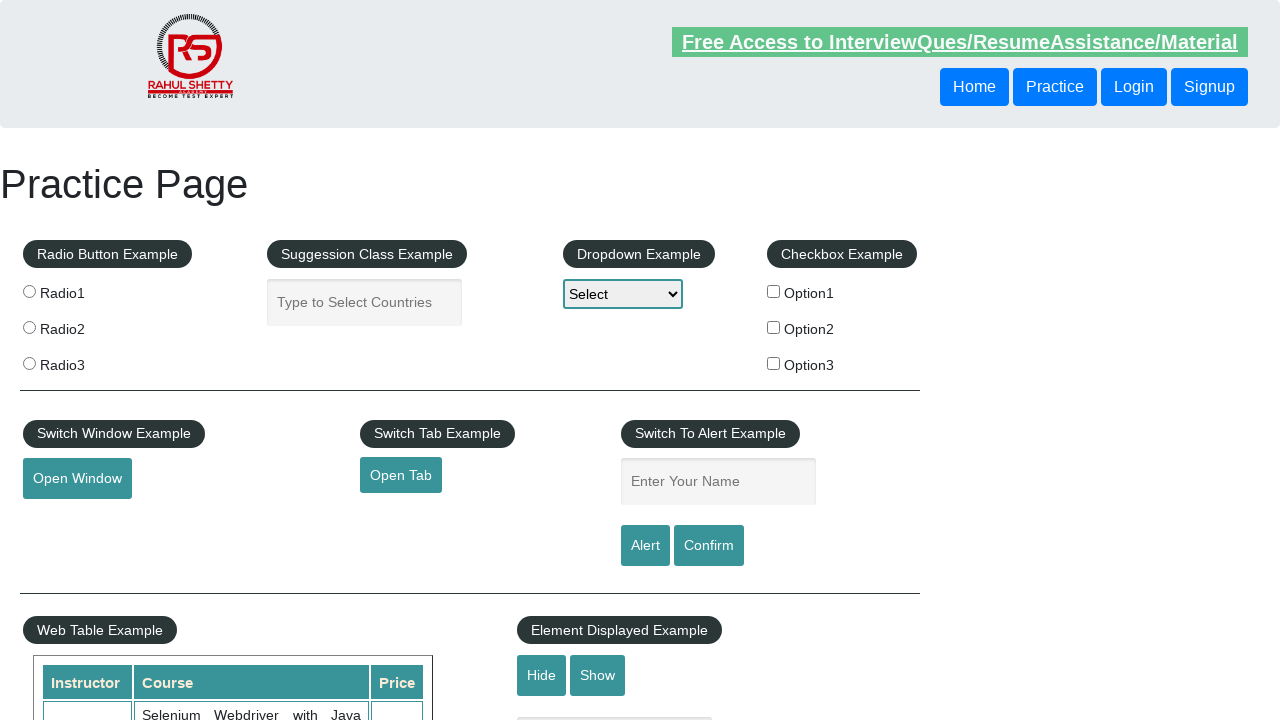

Waited for web table with courses to load
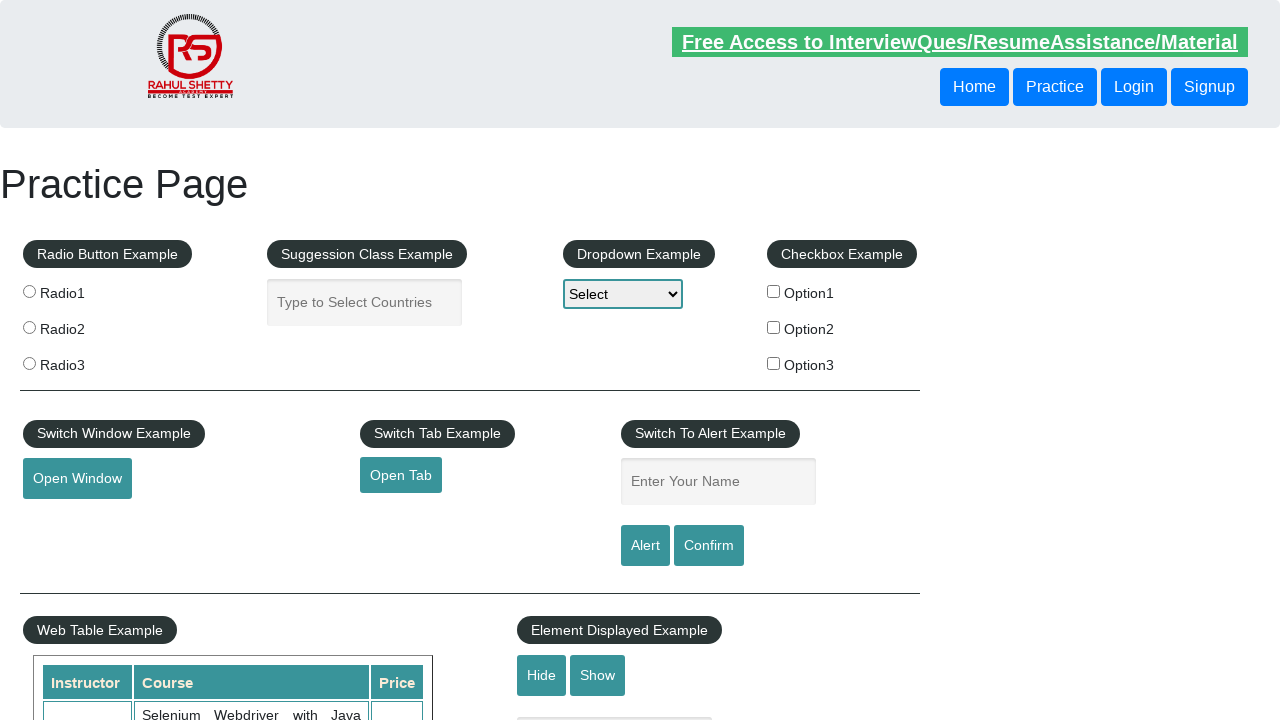

Typed 'British Indian Ocean Te' in autocomplete input field
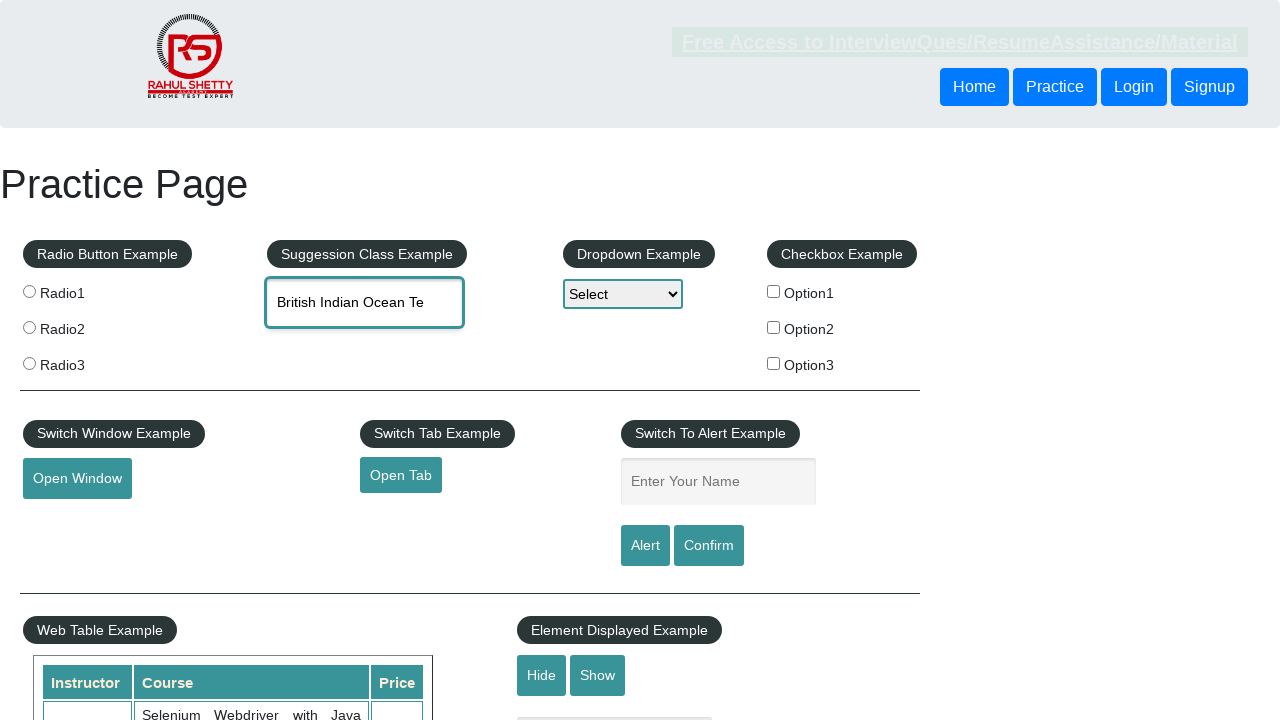

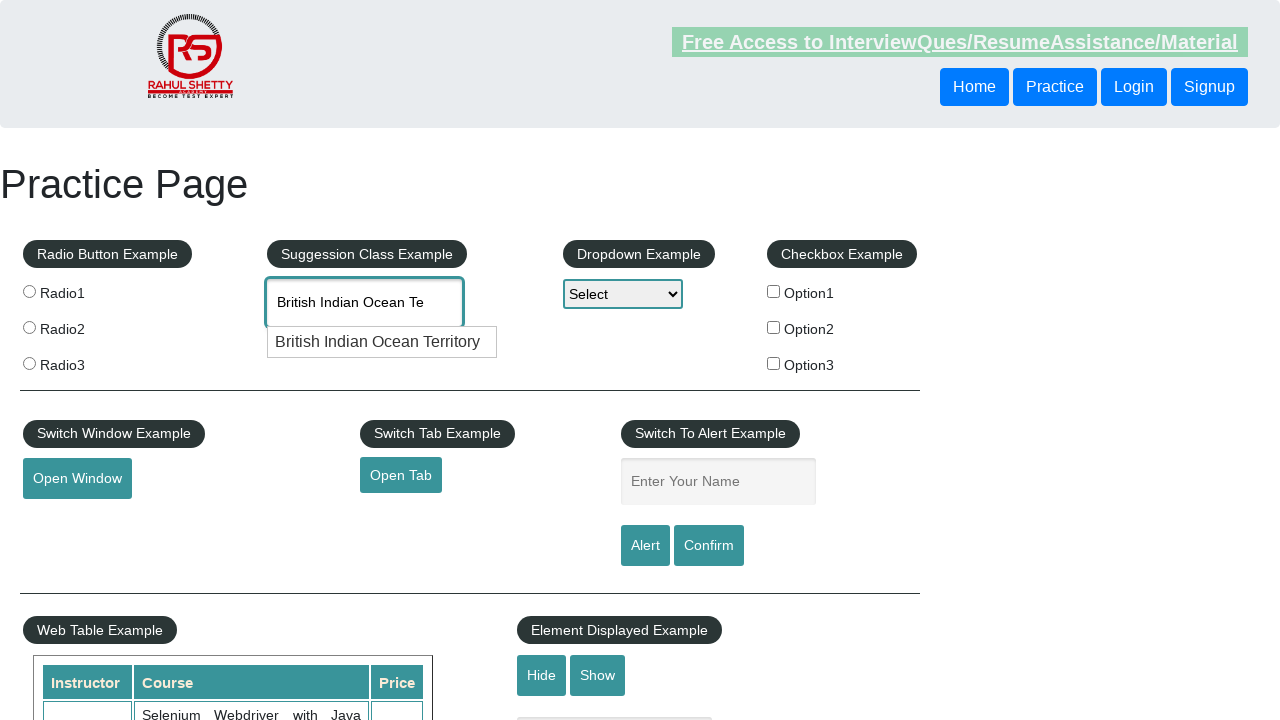